Extracts a value from an image attribute, performs a mathematical calculation, and completes a form with the result along with checkbox and radio button selections

Starting URL: http://suninjuly.github.io/get_attribute.html

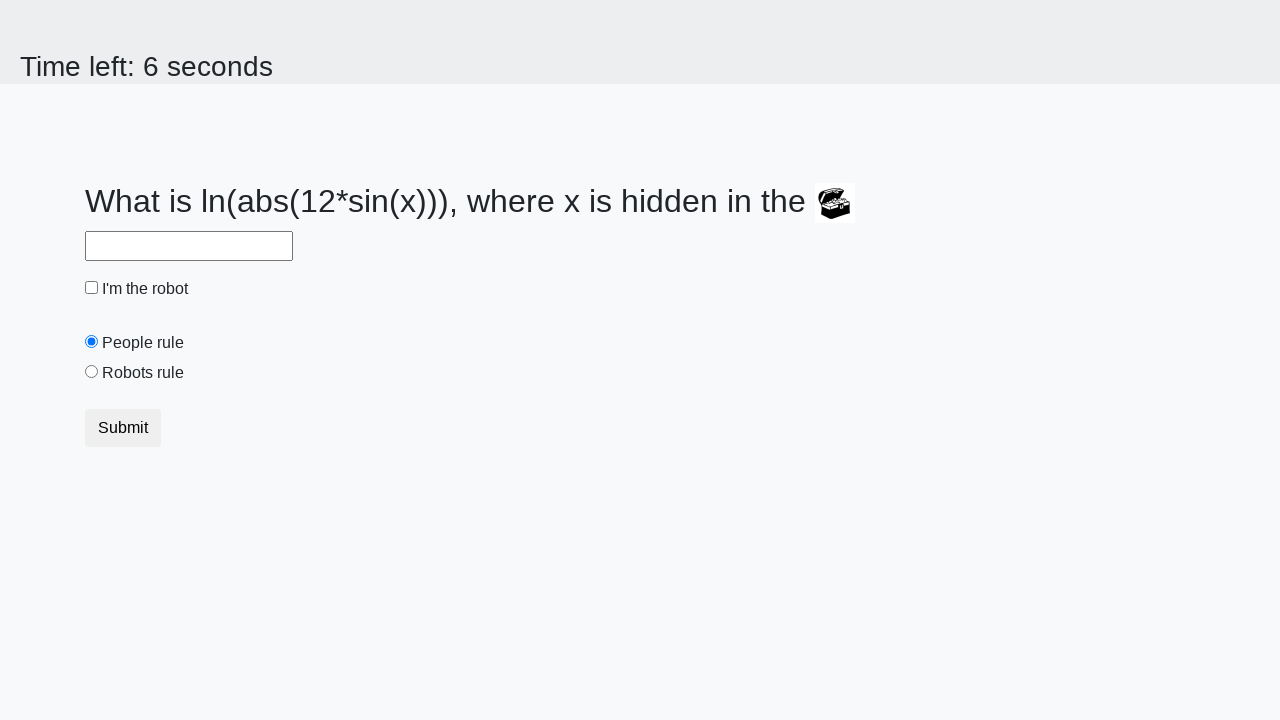

Located the image element
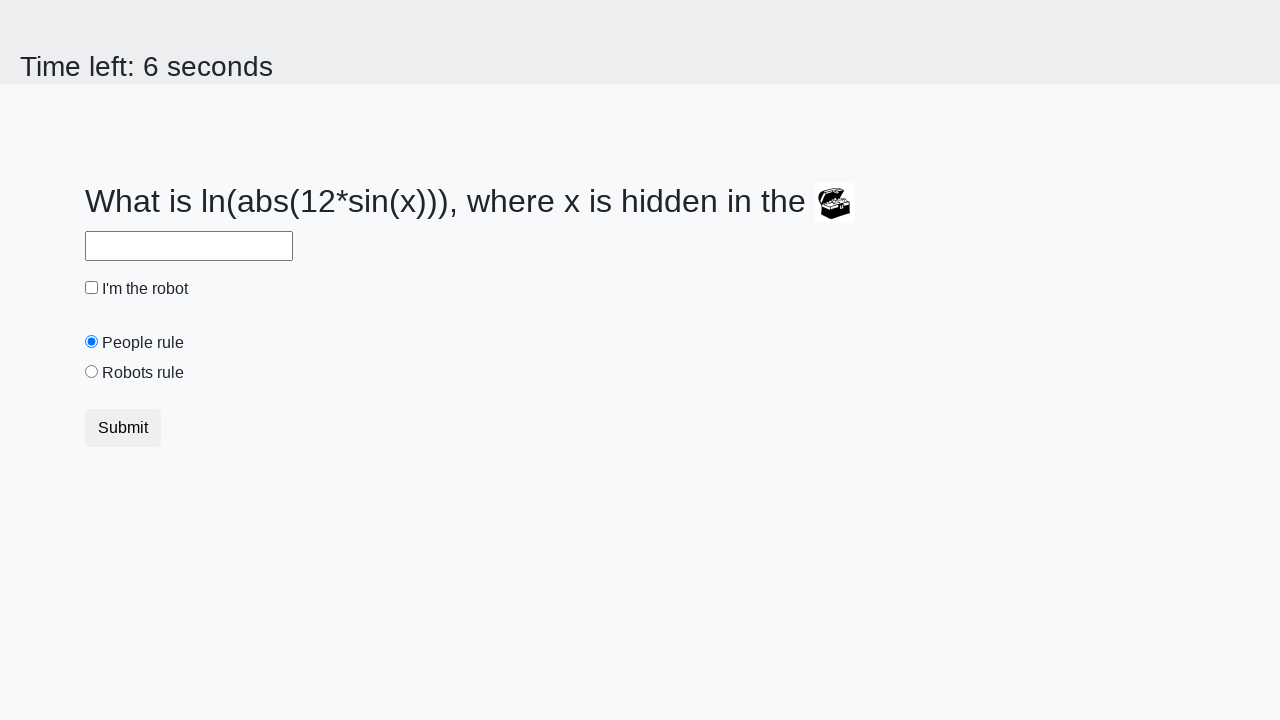

Extracted valuex attribute from image: 310
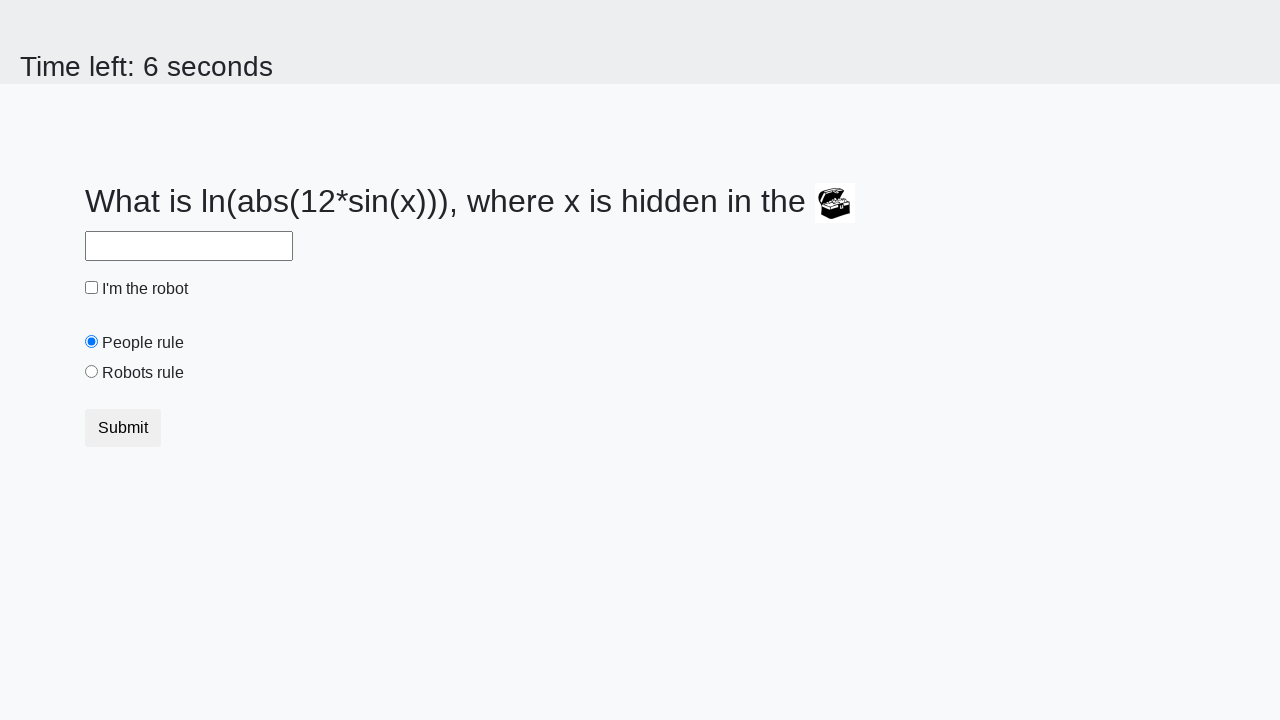

Filled answer field with calculated value: 2.32343151494213 on #answer
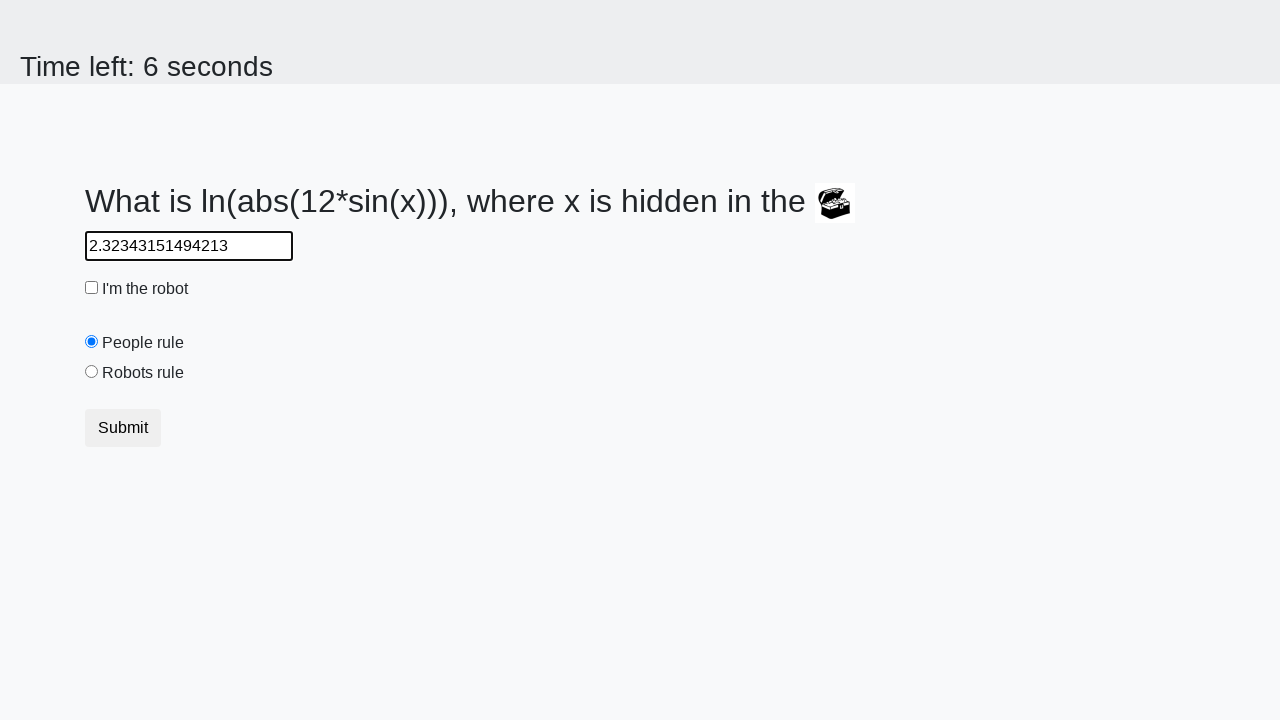

Clicked the robot checkbox at (92, 288) on #robotCheckbox
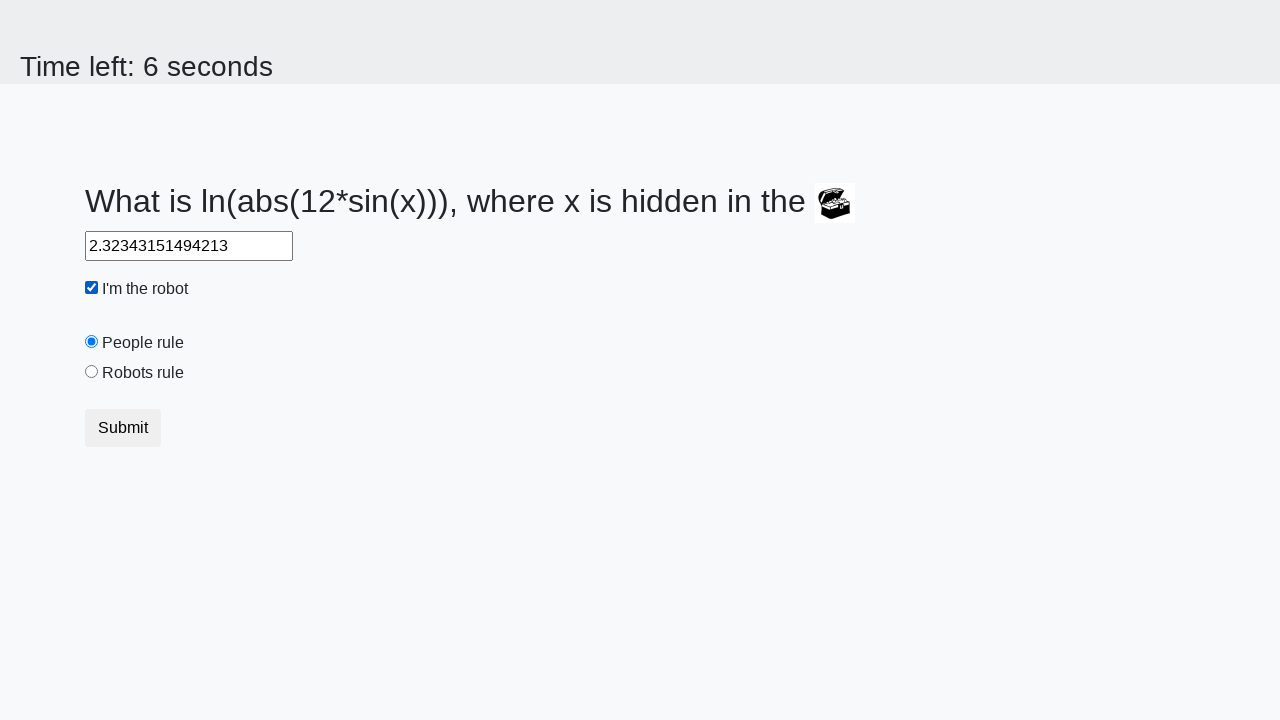

Clicked the robots rule radio button at (92, 372) on #robotsRule
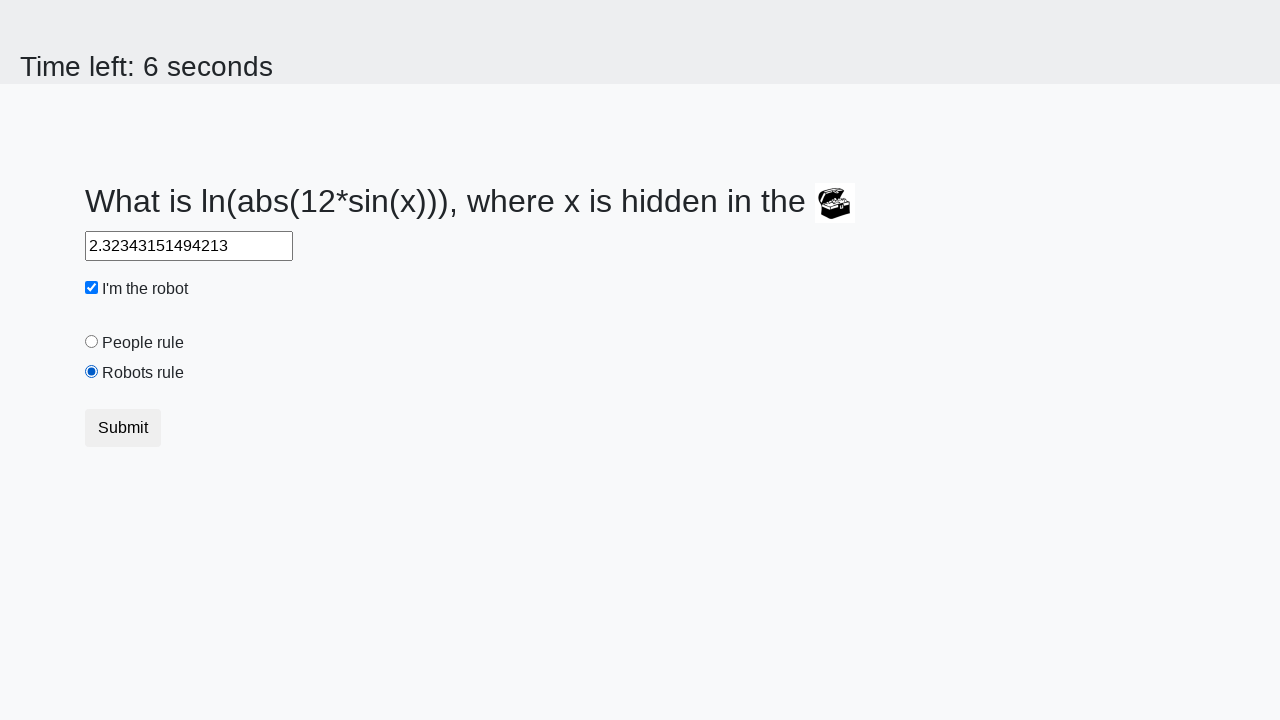

Clicked the submit button at (123, 428) on .btn
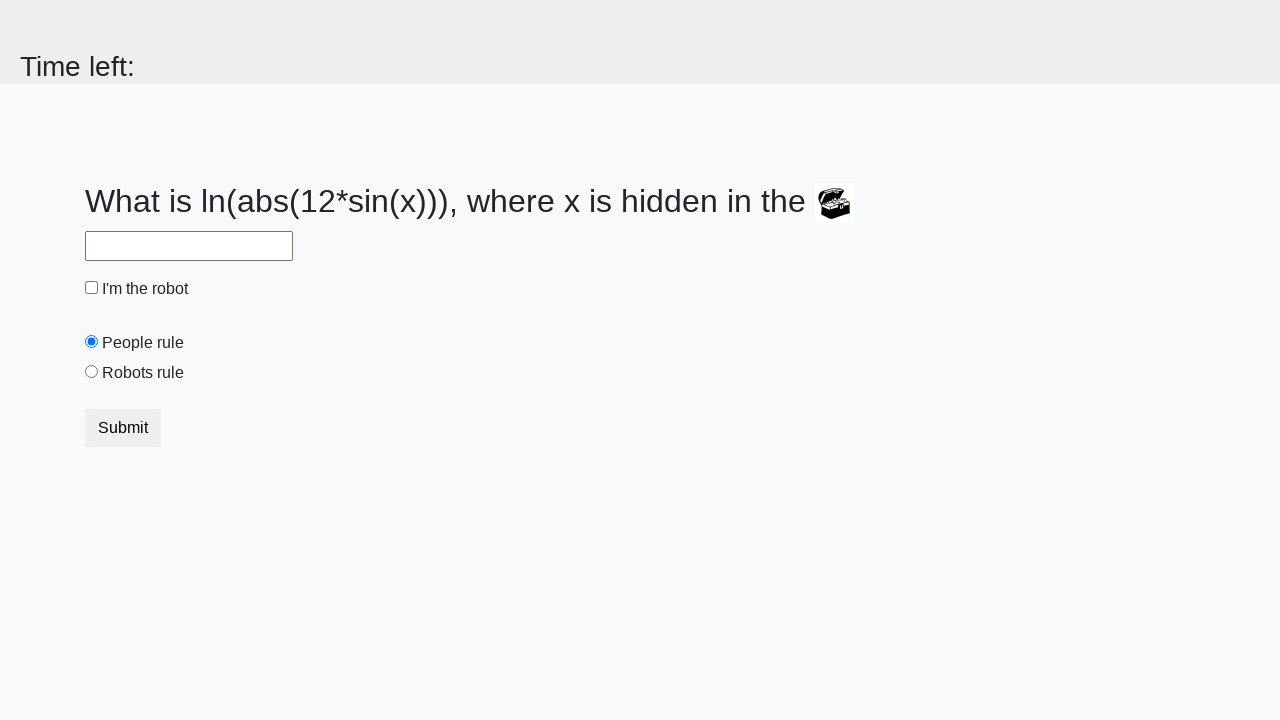

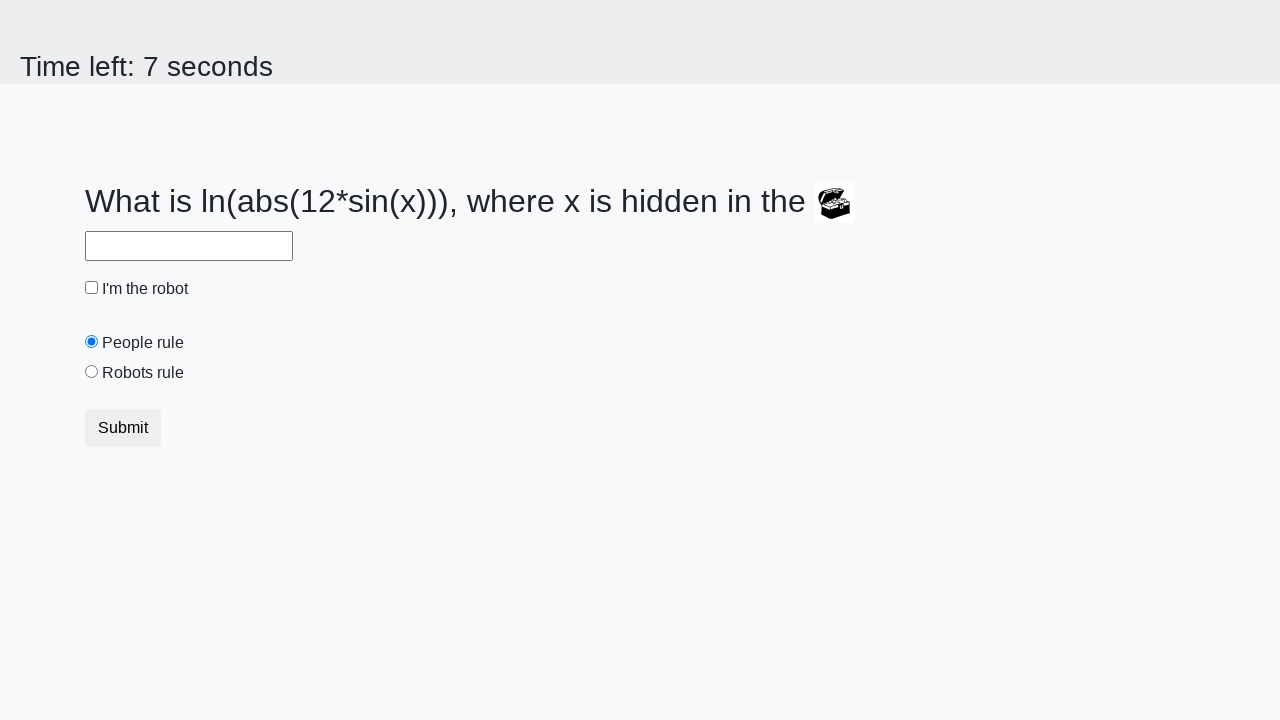